Navigates to a registration form page and demonstrates dropdown selection functionality using the Skills dropdown

Starting URL: https://demo.automationtesting.in/Register.html

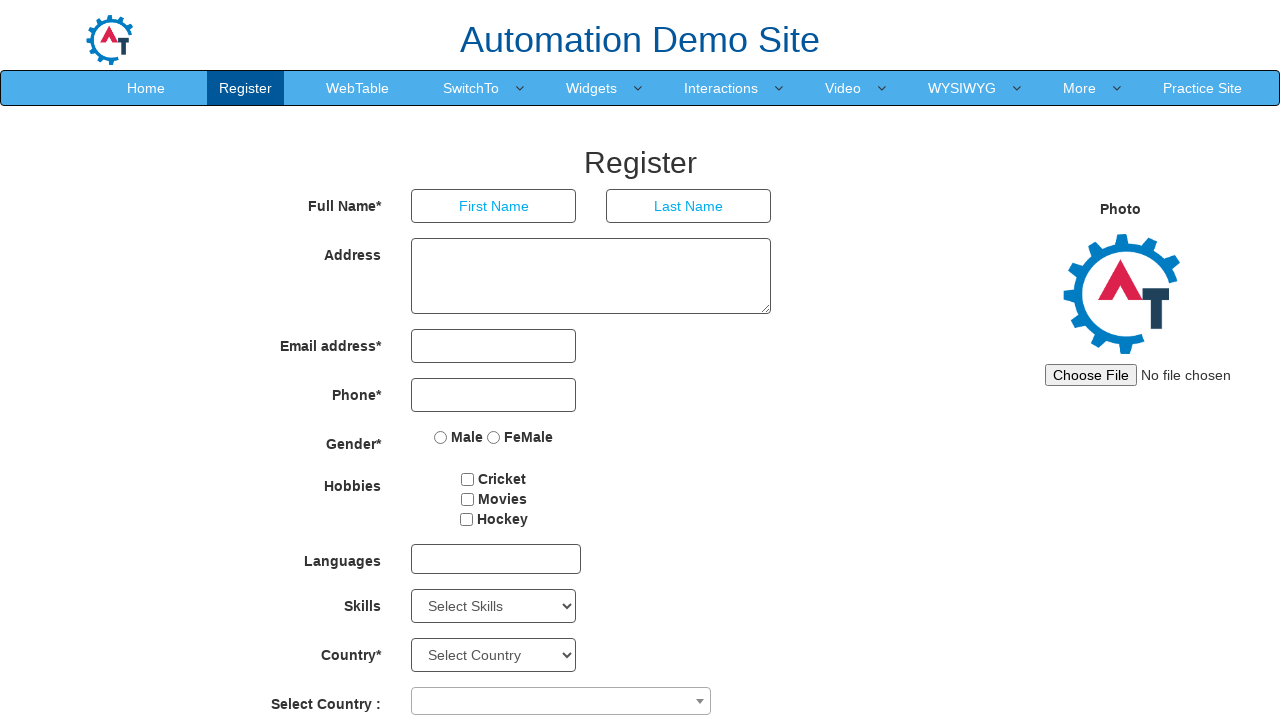

Navigated to registration form page
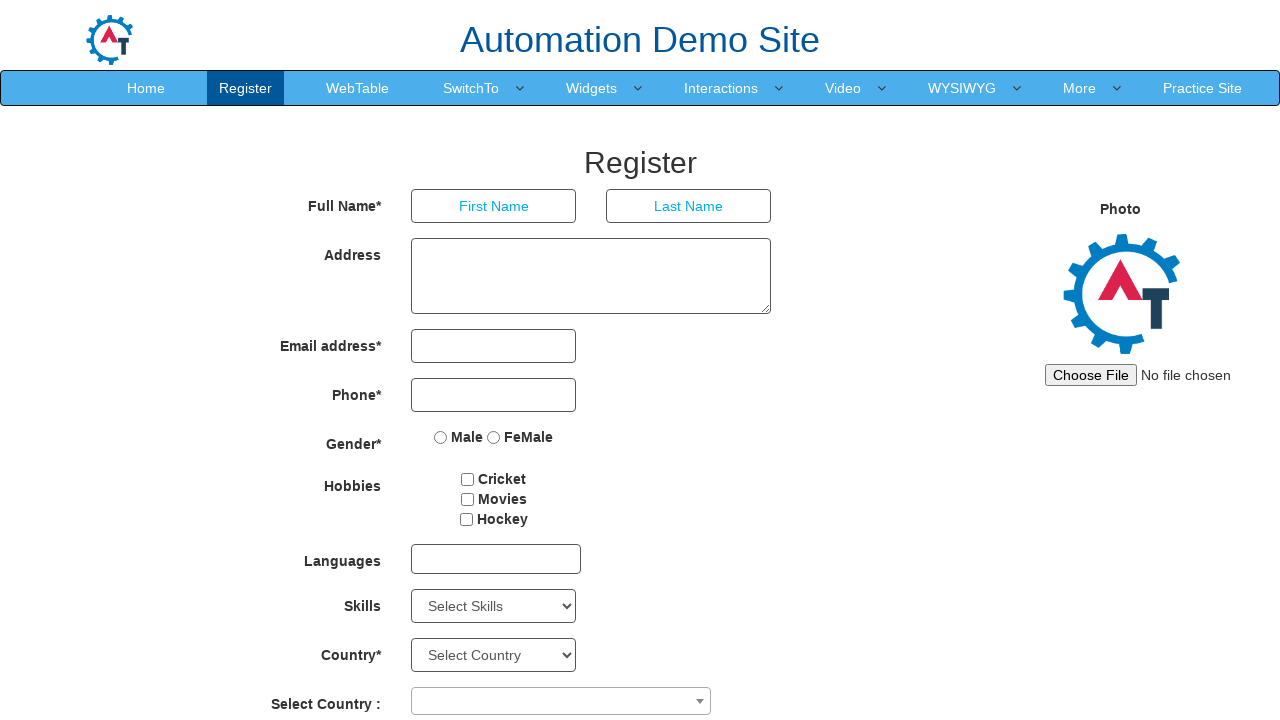

Skills dropdown is now available
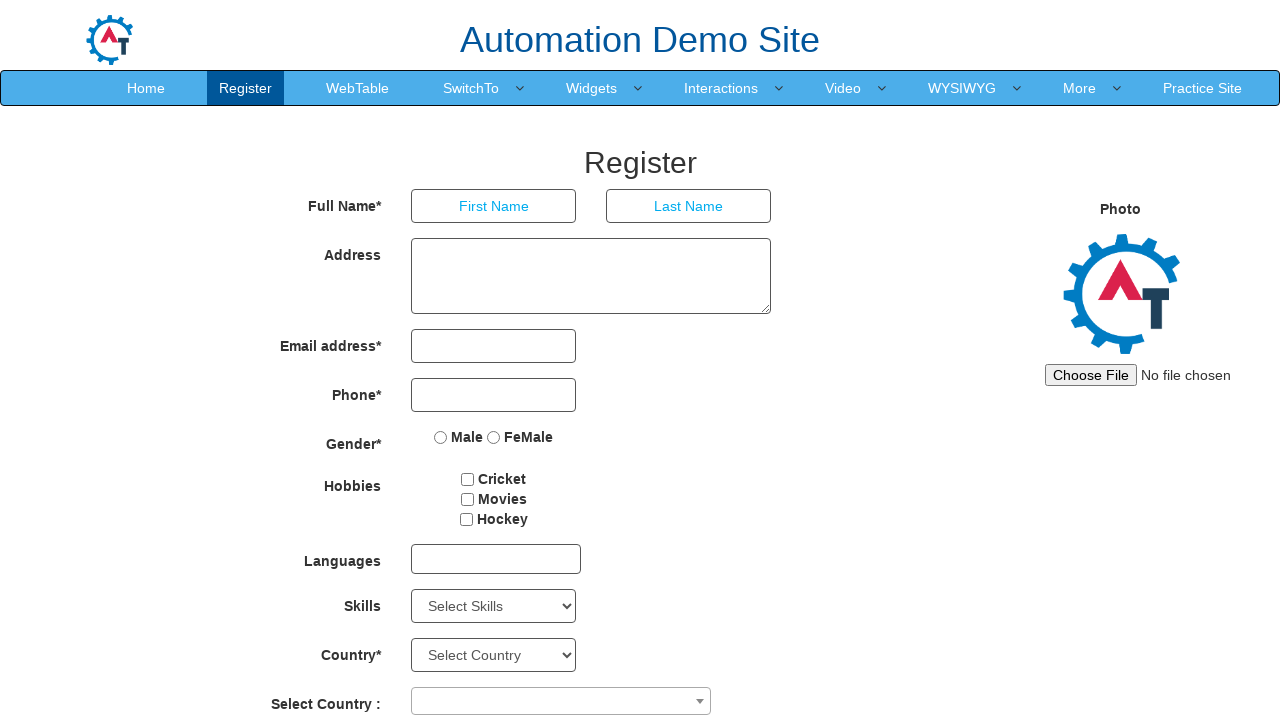

Selected 'Analytics' from the Skills dropdown on #Skills
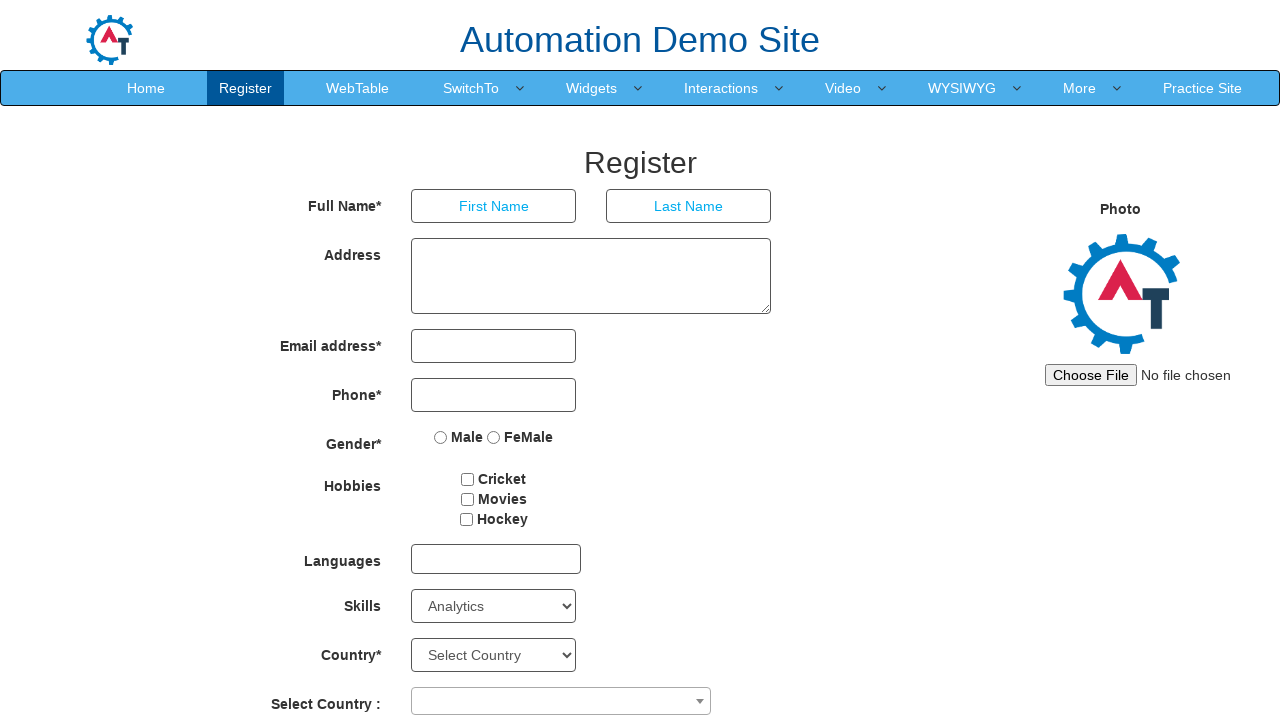

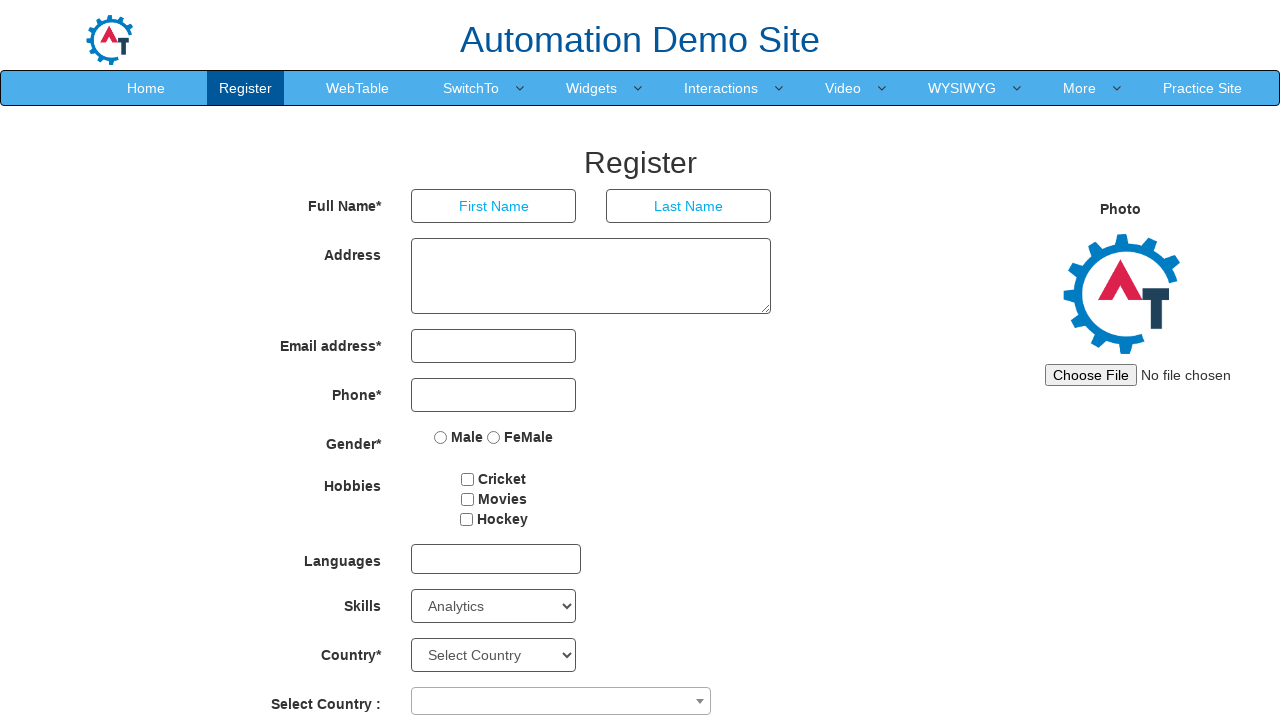